Navigates to a HubSpot blog article and scrolls to a specific section heading about horizontal scrollbar design

Starting URL: https://blog.hubspot.com/website/horizontal-scrolling

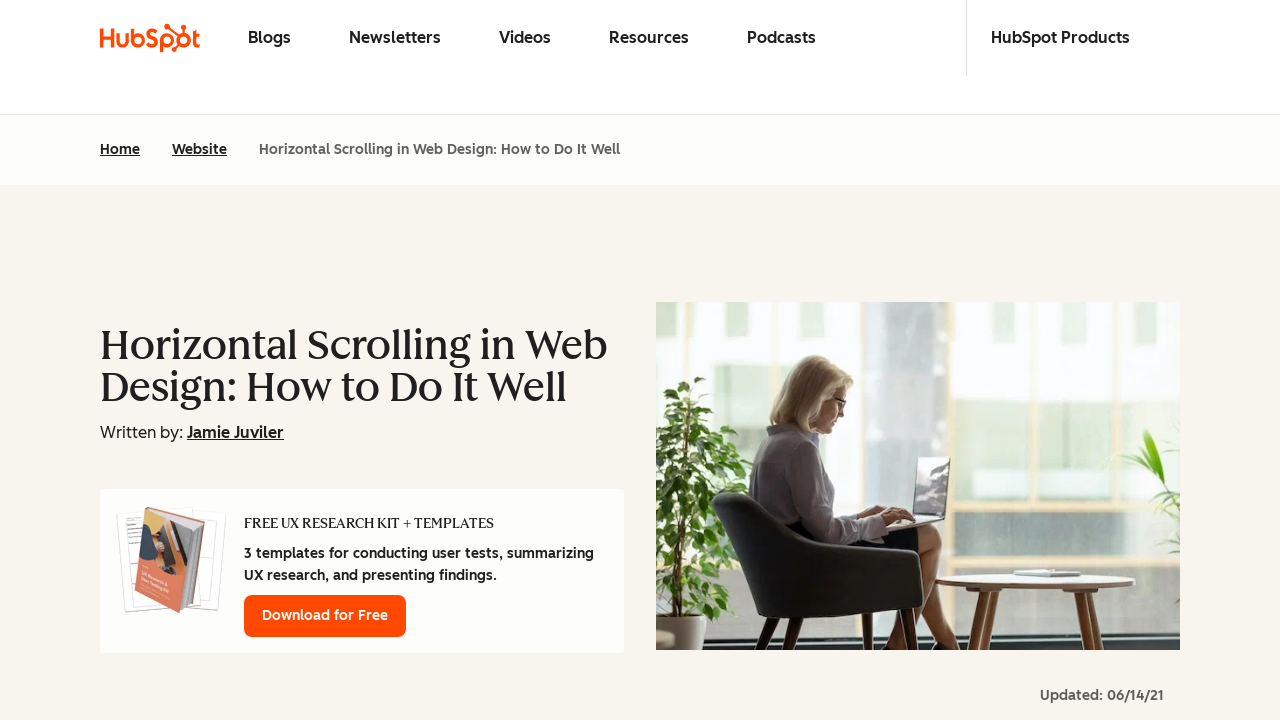

Located target heading '3. Design horizontal scrollbars like vertical scrollbars.'
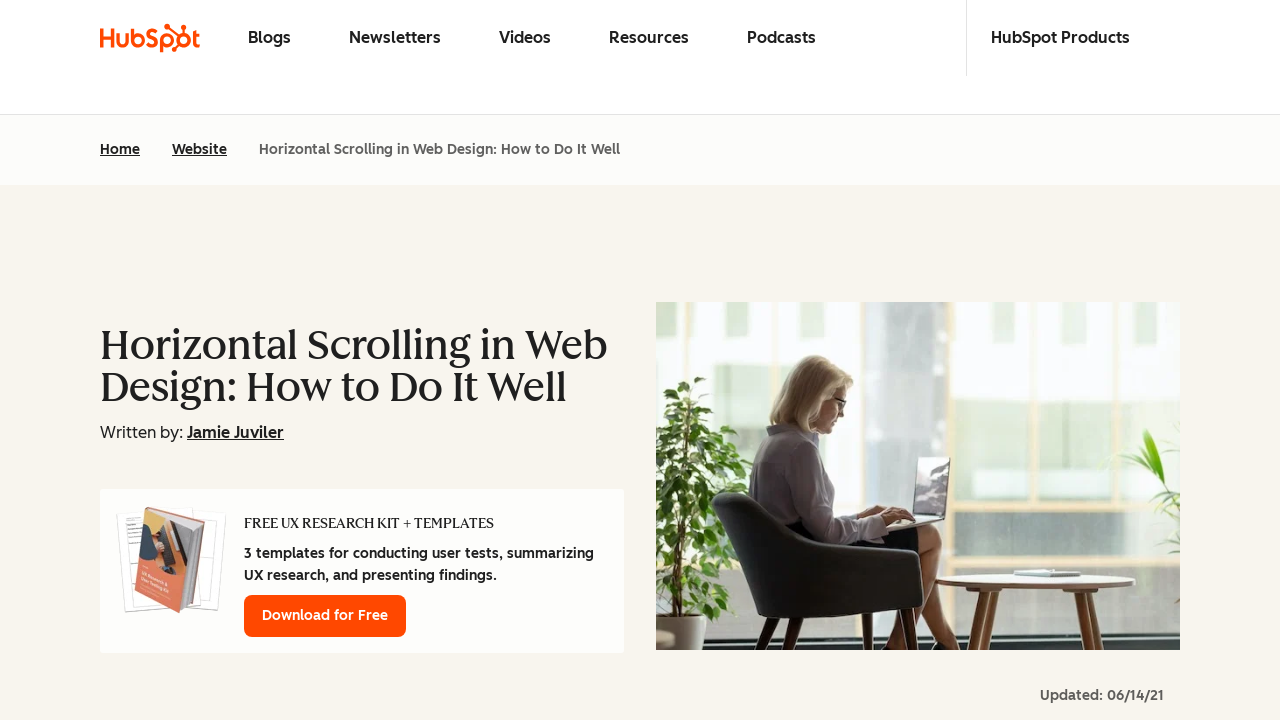

Scrolled to target heading element
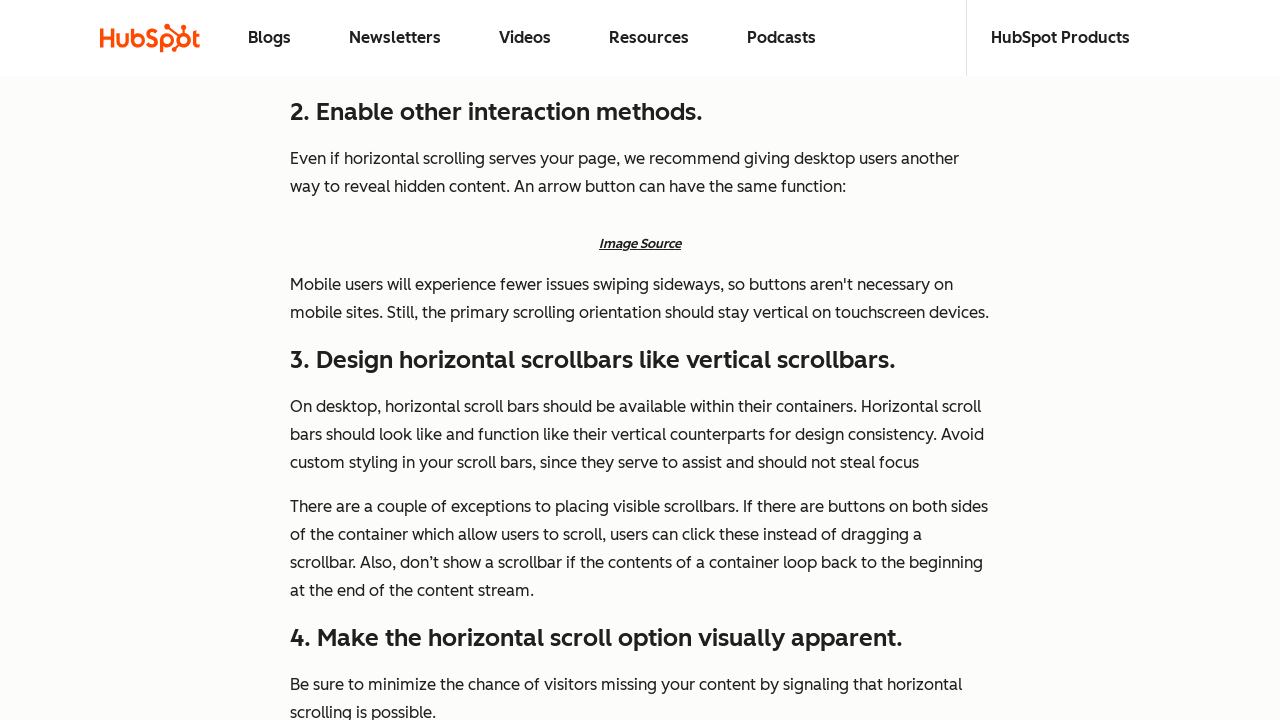

Waited 5 seconds for scroll animation to complete
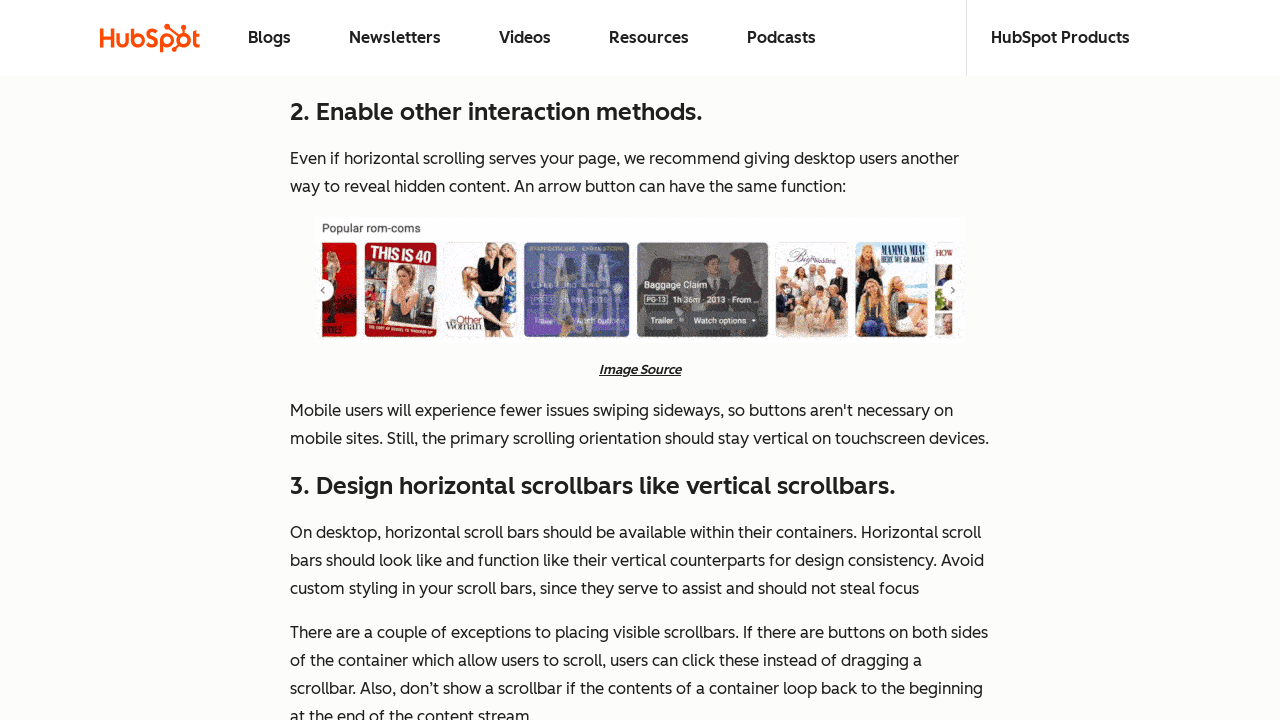

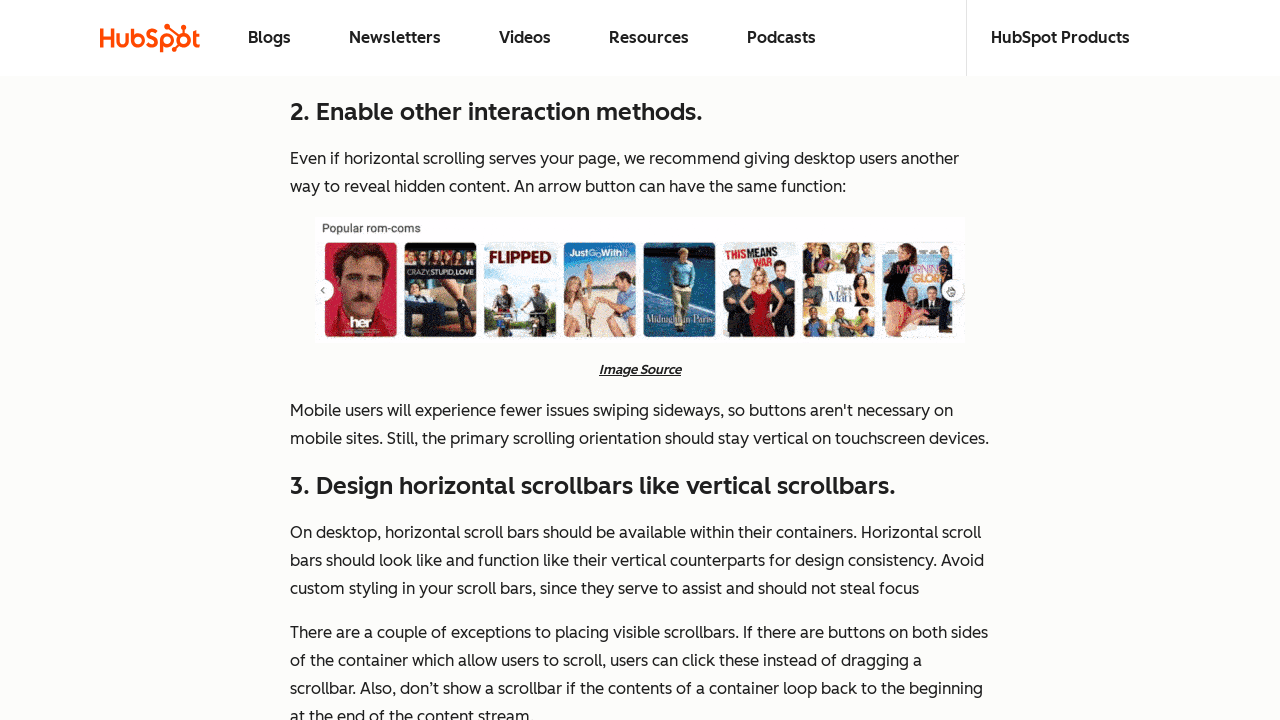